Tests window switching functionality by clicking a button to open a new tab, switching to it, and then switching back to the original window

Starting URL: https://formy-project.herokuapp.com/switch-window

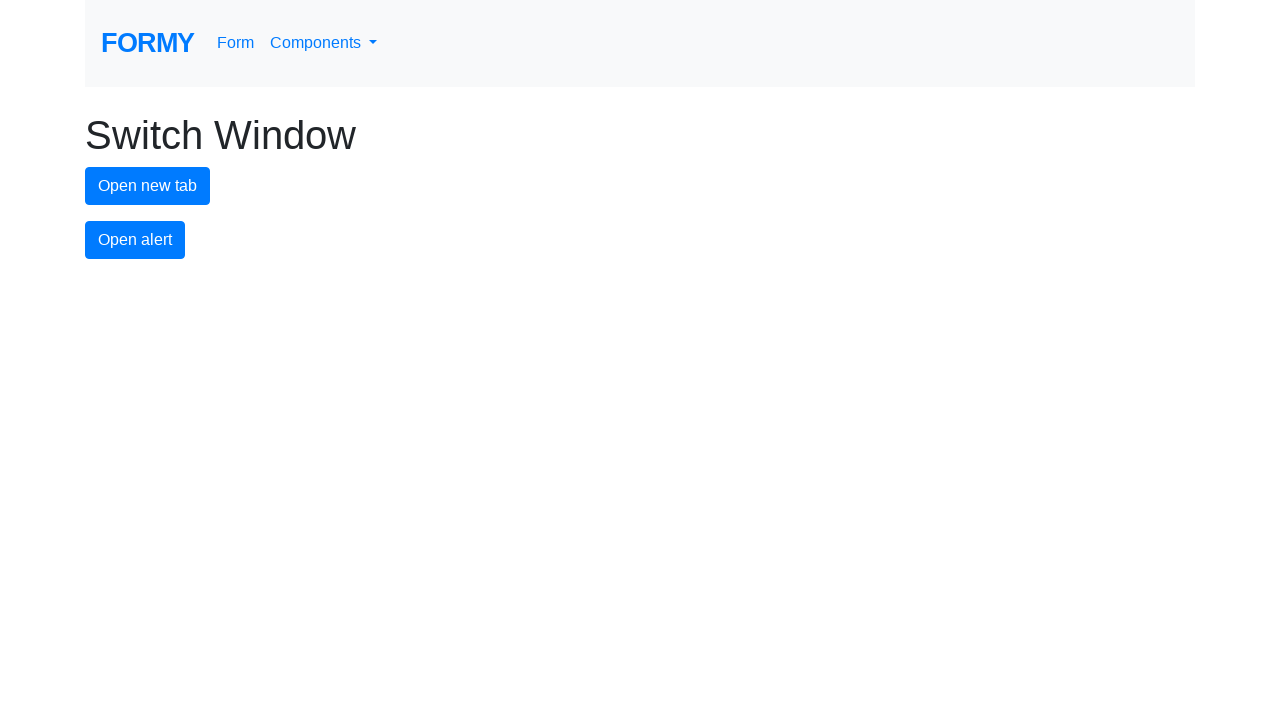

Clicked button to open new tab at (148, 186) on #new-tab-button
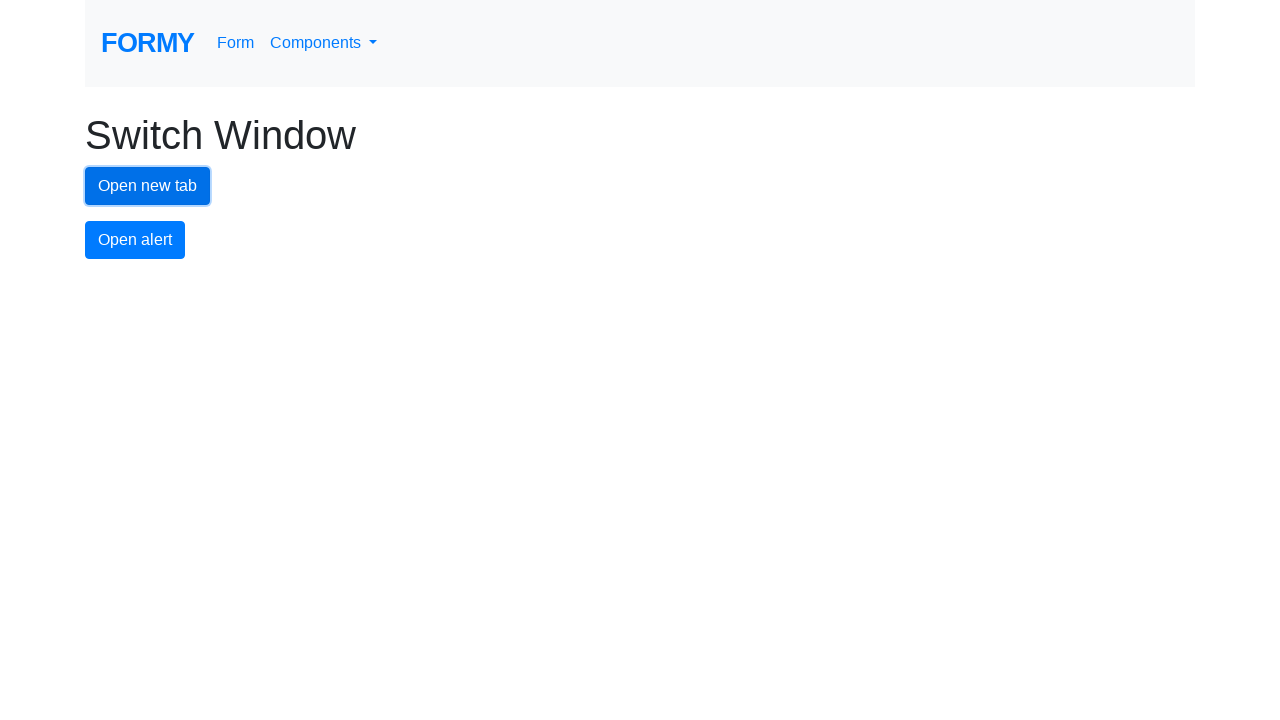

Waited for new tab to open
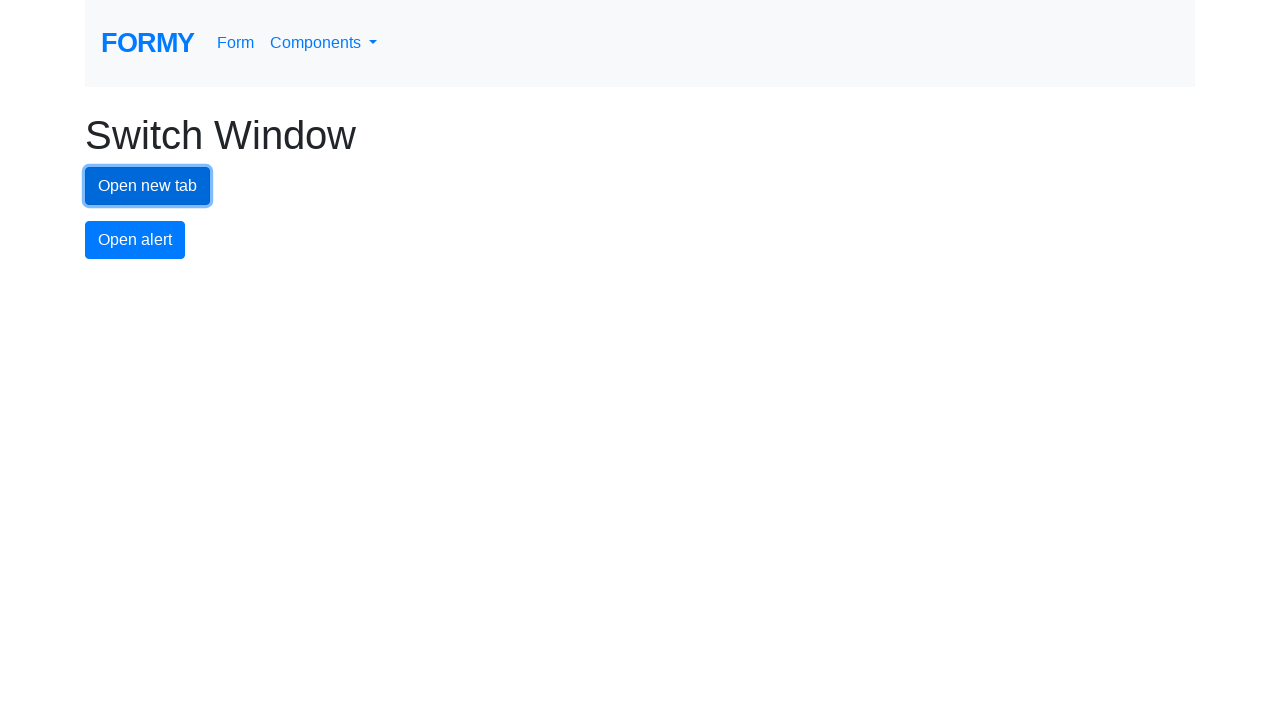

Retrieved all open pages/tabs from context
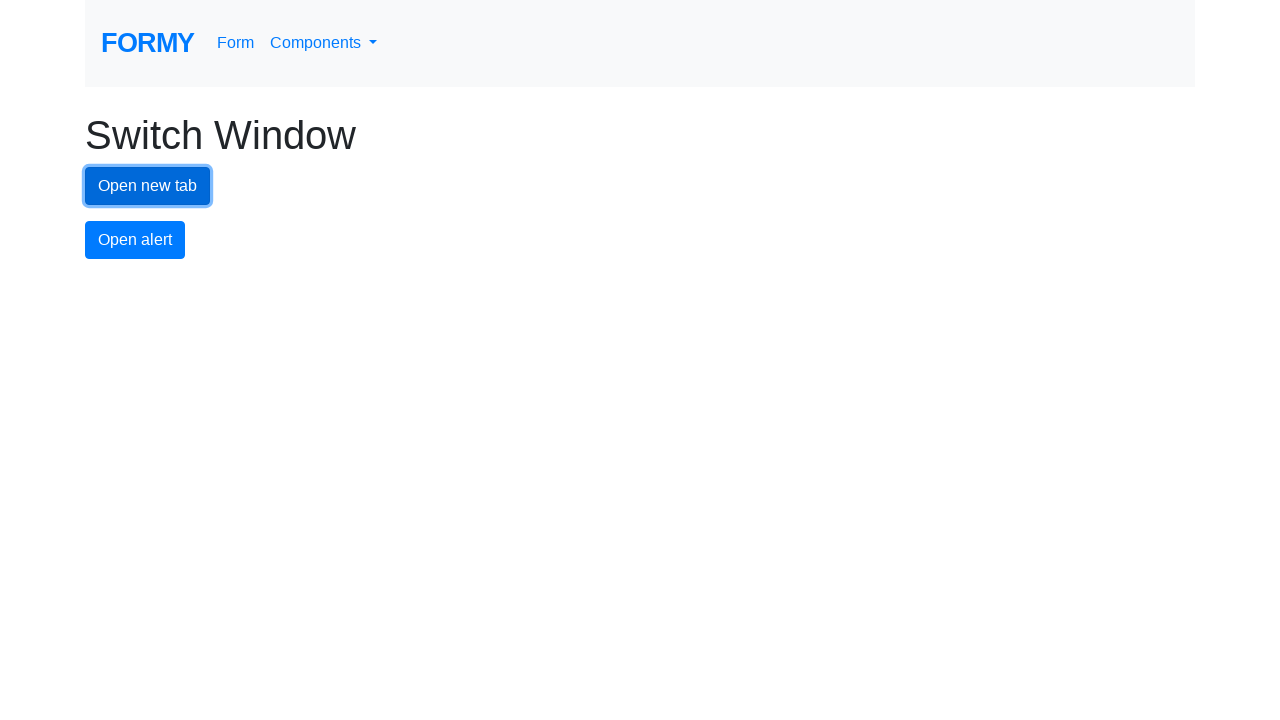

Switched focus to newly opened tab
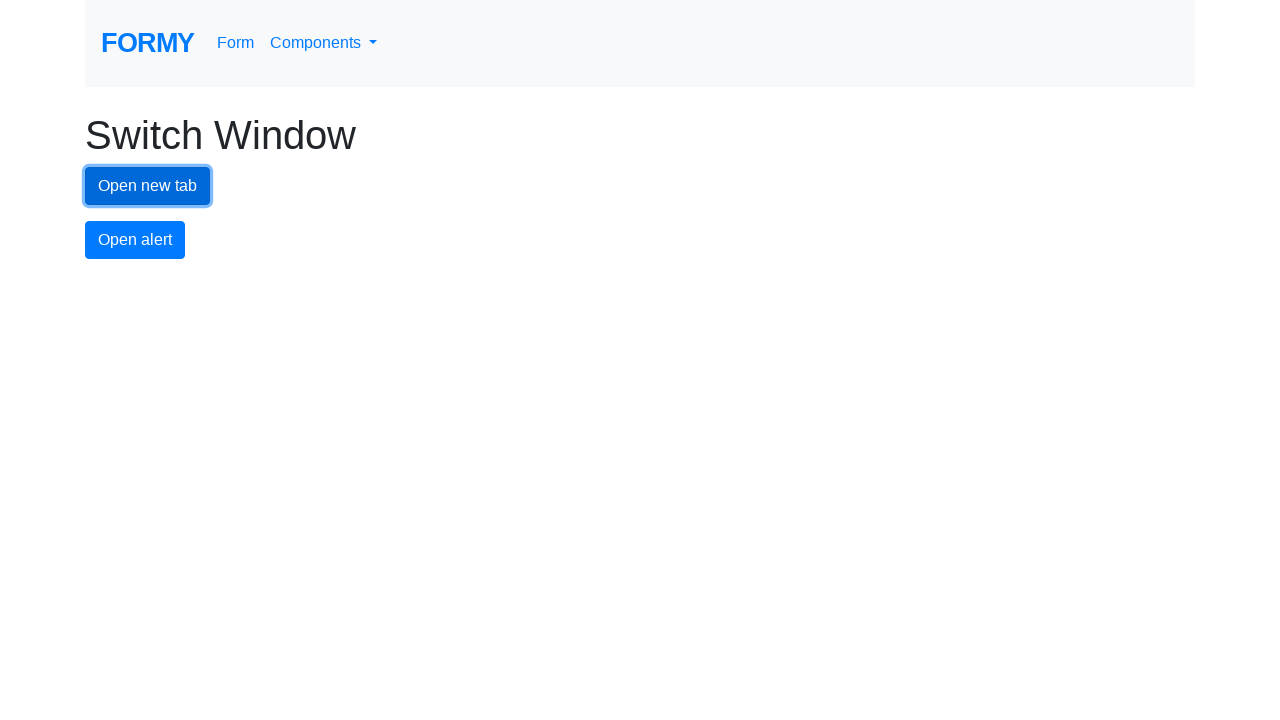

Waited on the new tab
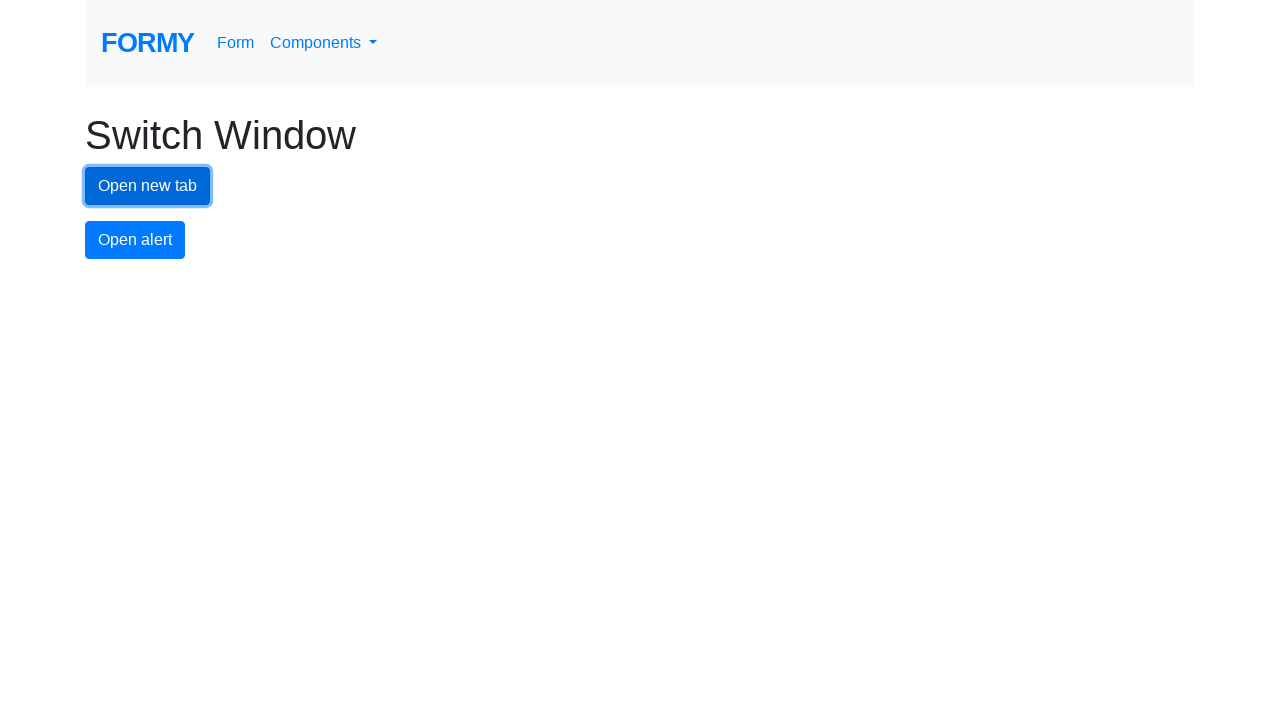

Switched focus back to original tab
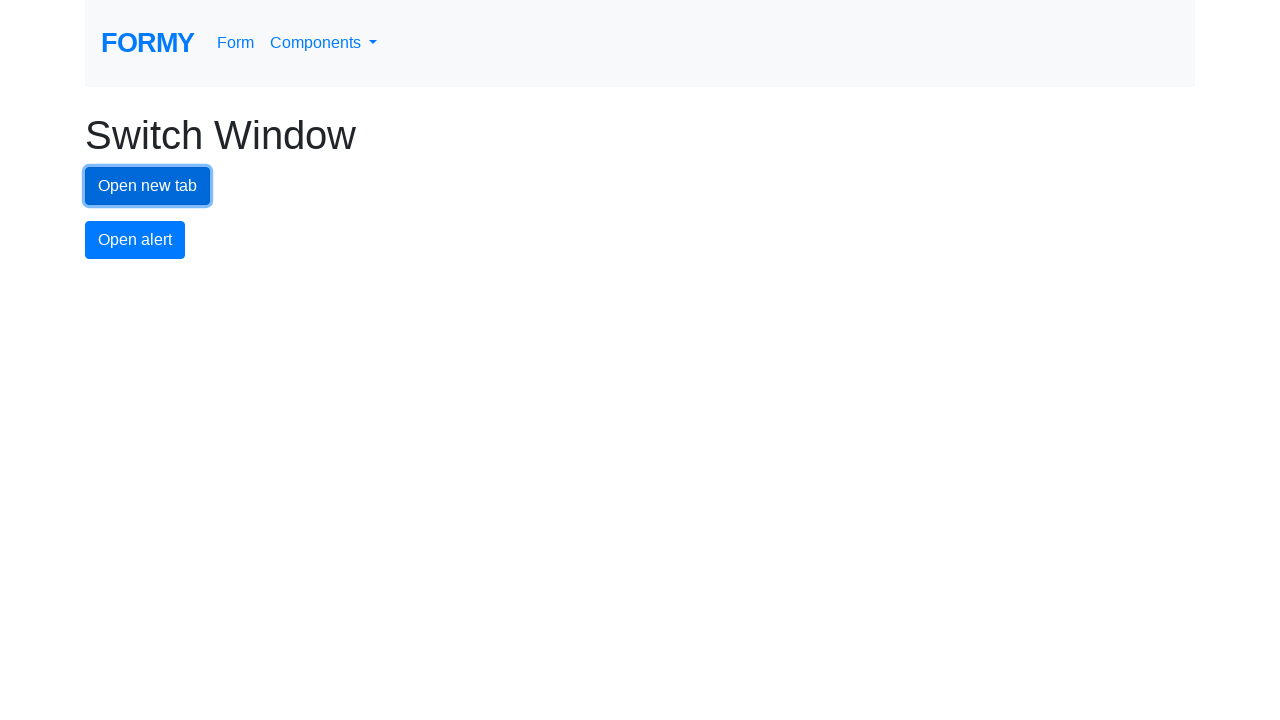

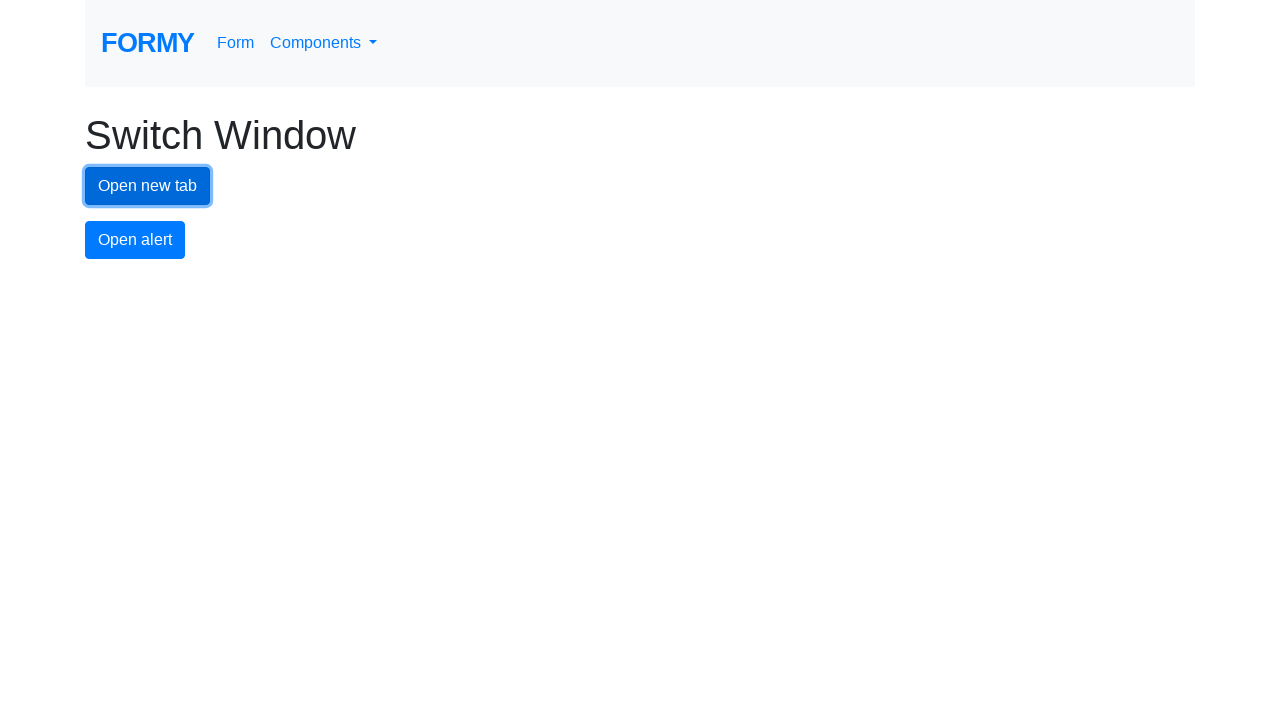